Tests checkbox functionality by clicking a checkbox to select it, then clicking again to deselect it, and verifying the selection state changes

Starting URL: https://rahulshettyacademy.com/AutomationPractice/

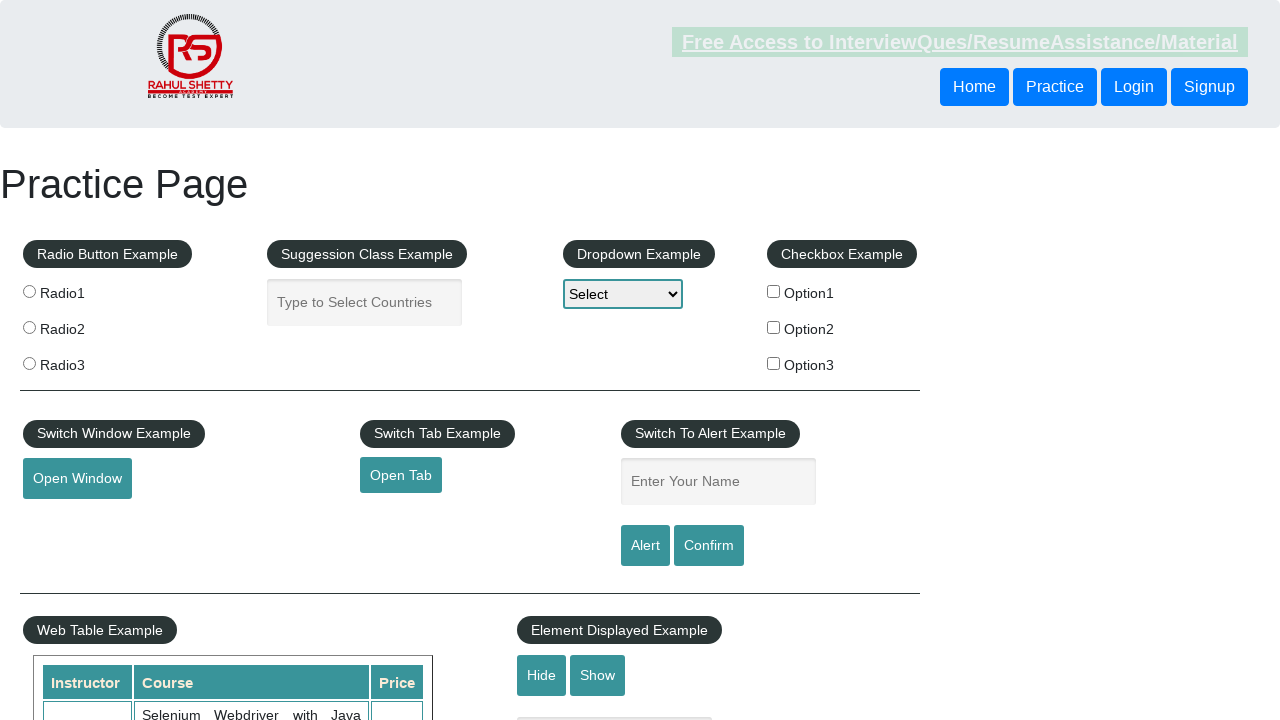

Clicked checkbox #checkBoxOption1 to select it at (774, 291) on #checkBoxOption1
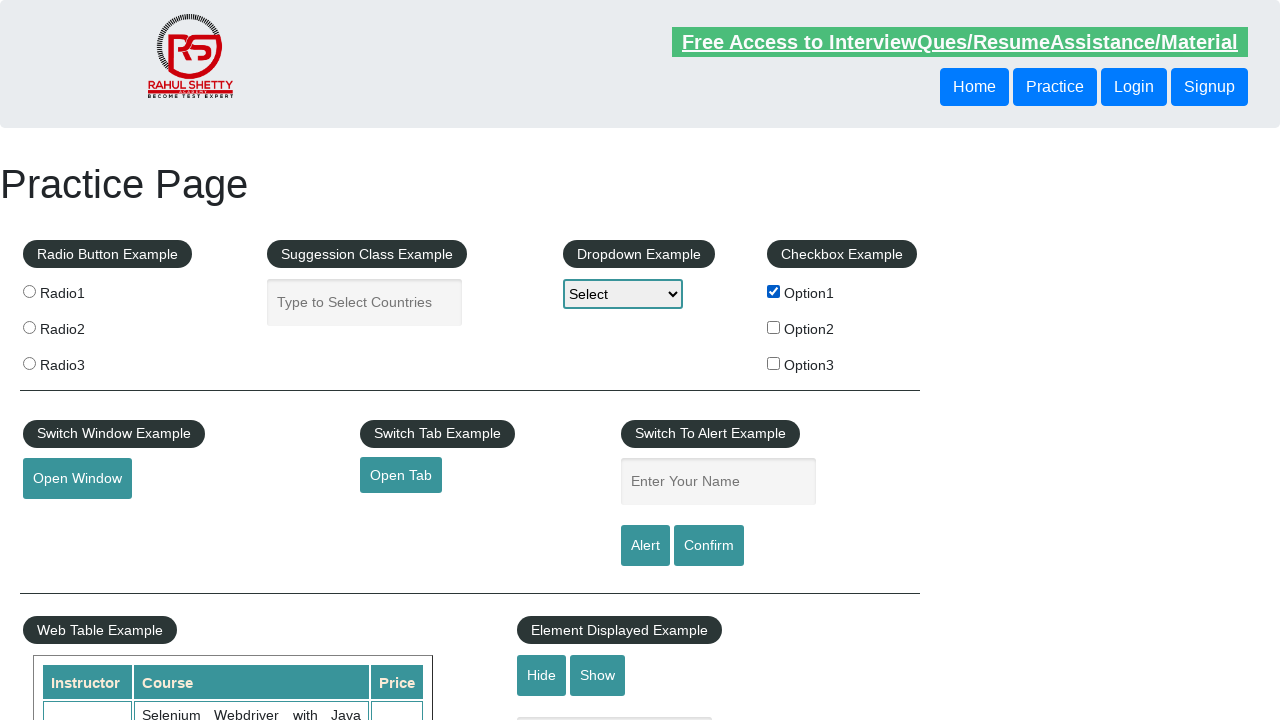

Verified checkbox #checkBoxOption1 is selected
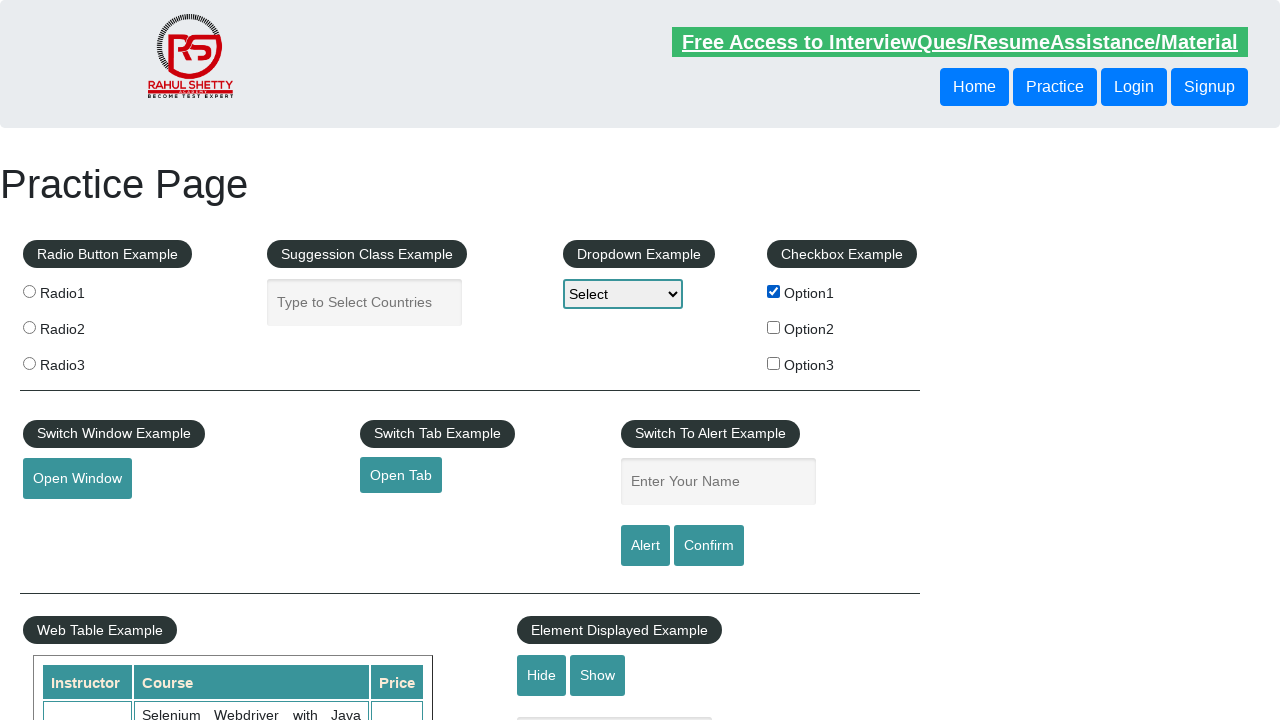

Clicked checkbox #checkBoxOption1 again to deselect it at (774, 291) on #checkBoxOption1
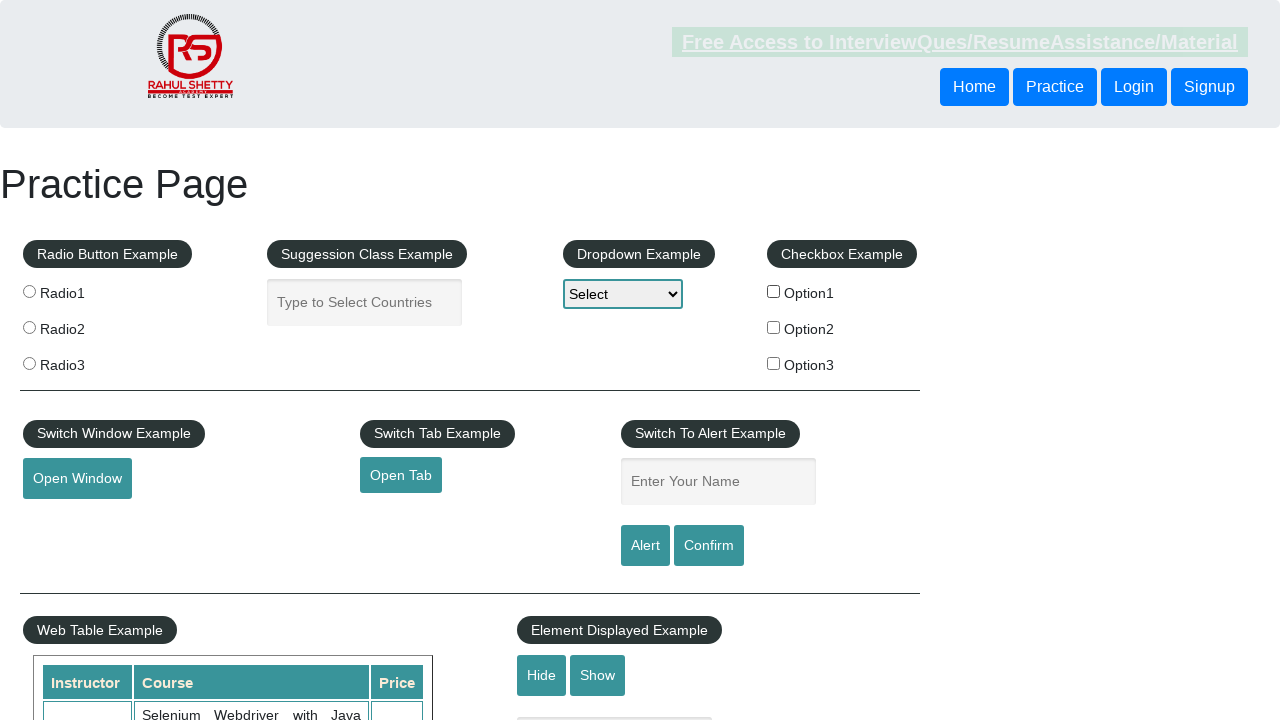

Verified checkbox #checkBoxOption1 is deselected
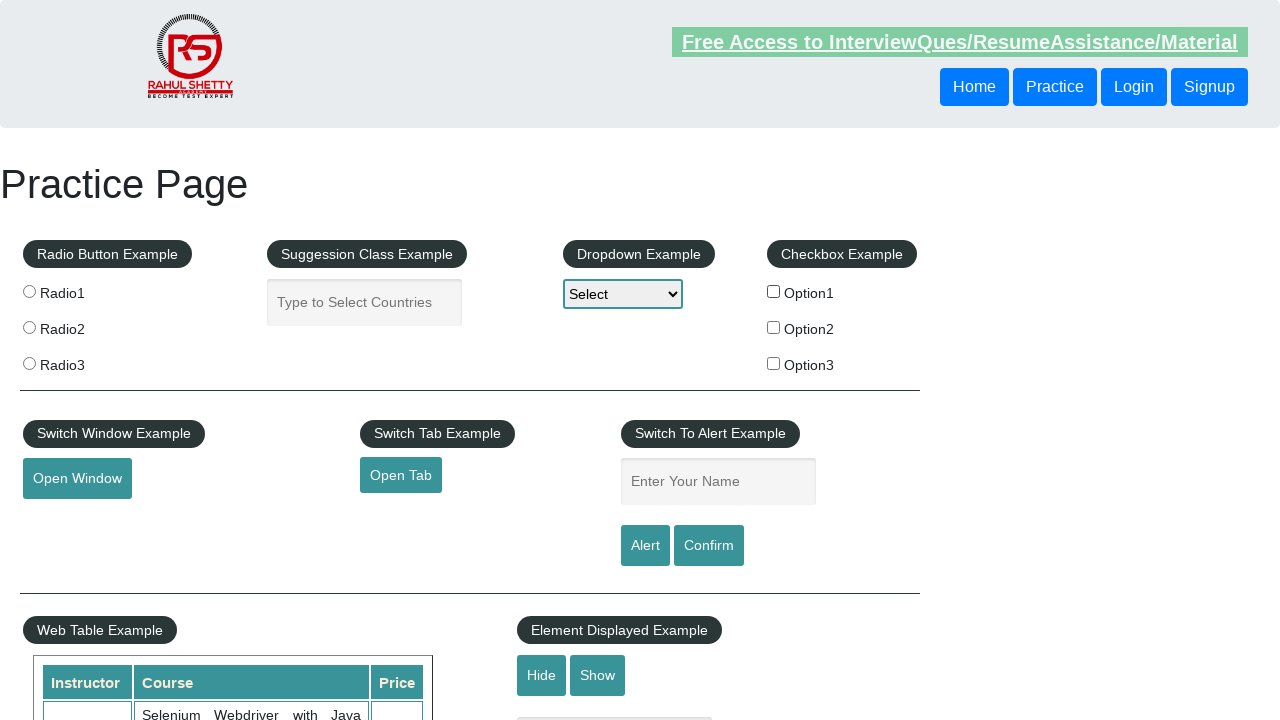

Retrieved all checkboxes on page, found 3 checkboxes
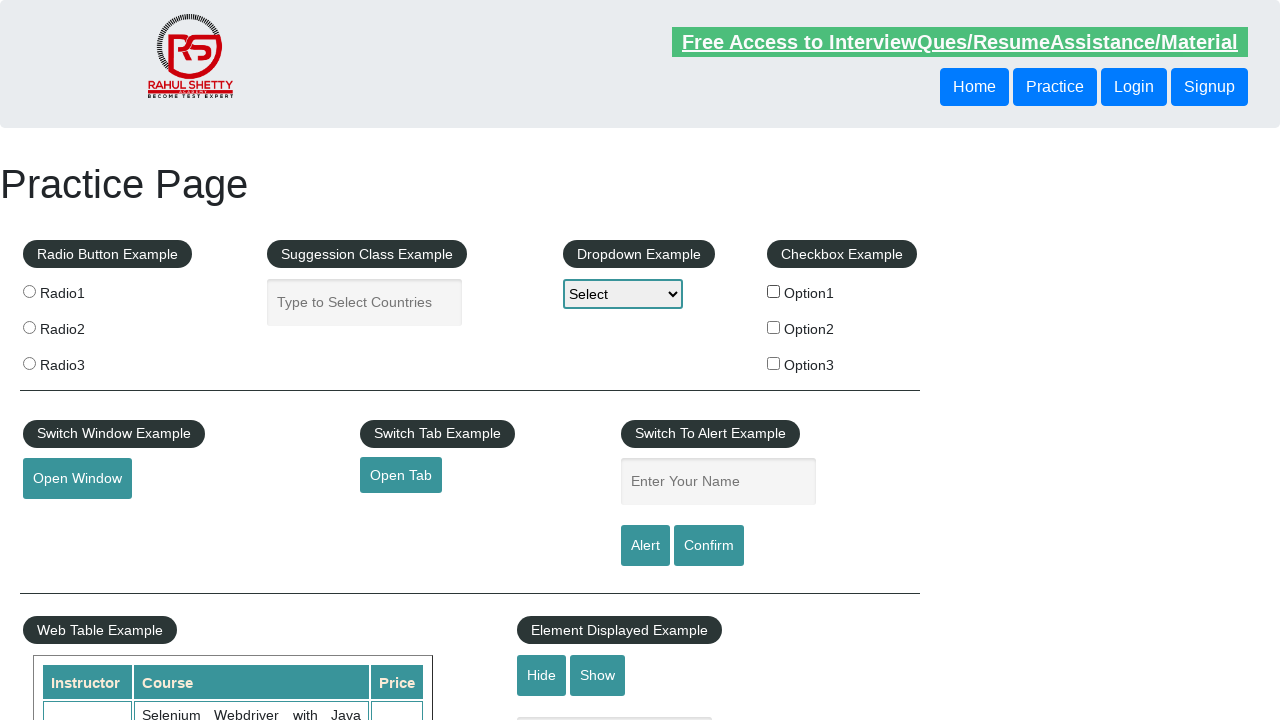

Printed checkbox count: 3
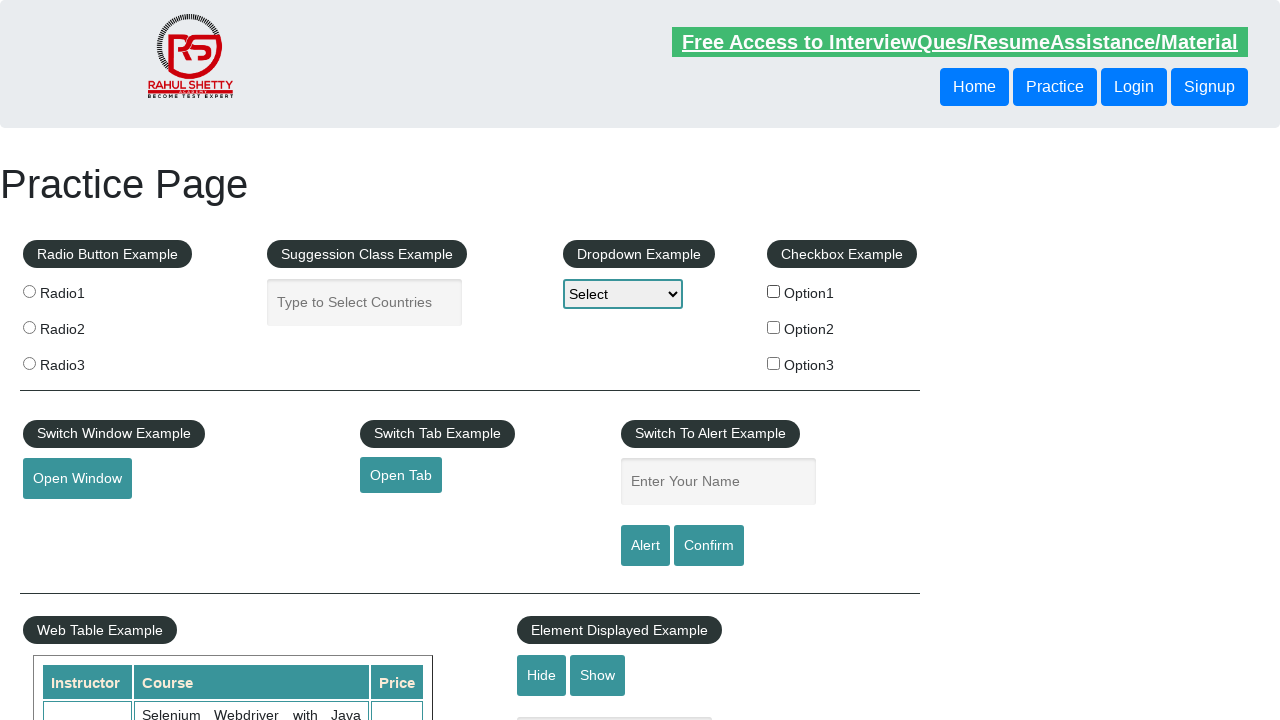

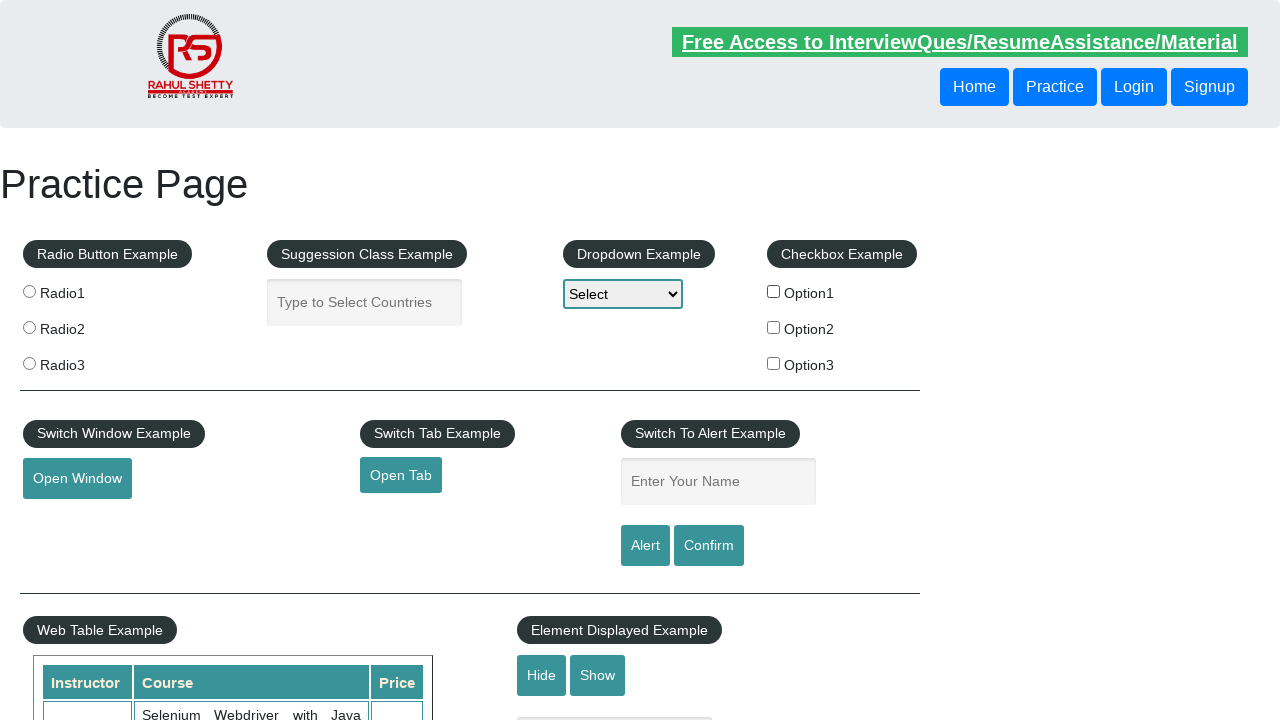